Tests that submitting the login form with empty username and password displays the error message "Epic sadface: Username is required"

Starting URL: https://www.saucedemo.com

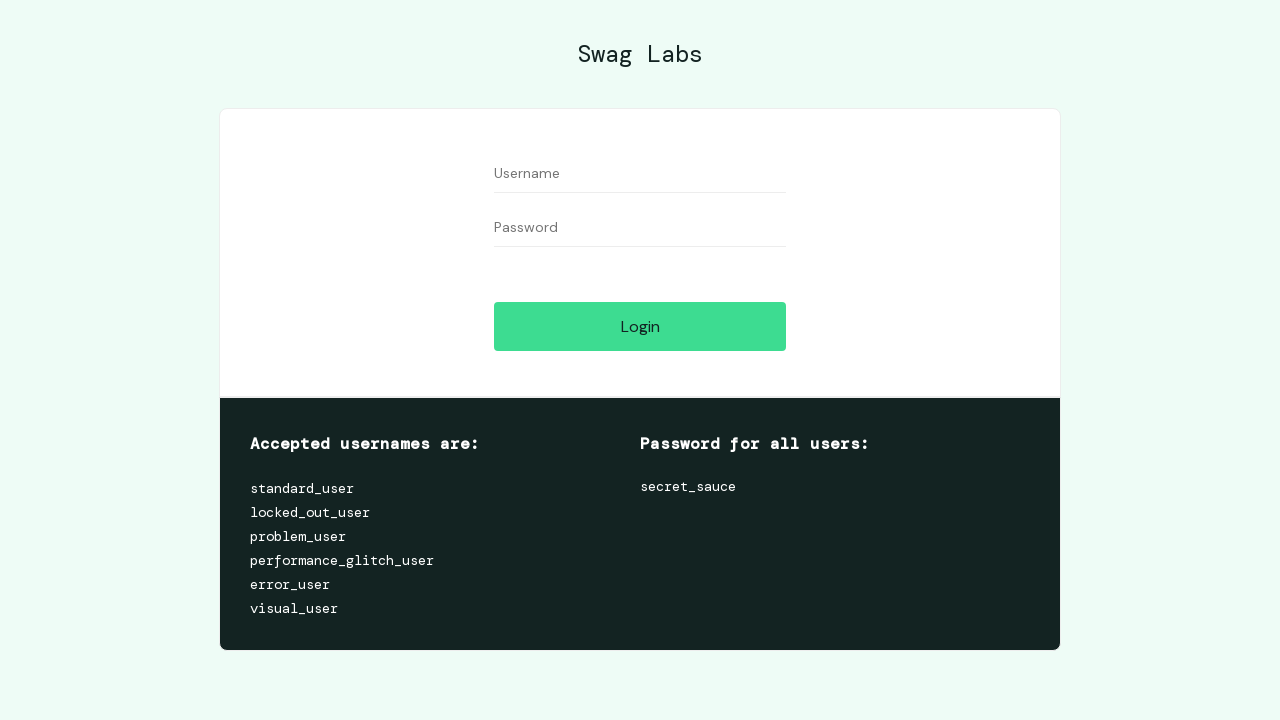

Navigated to Sauce Demo login page
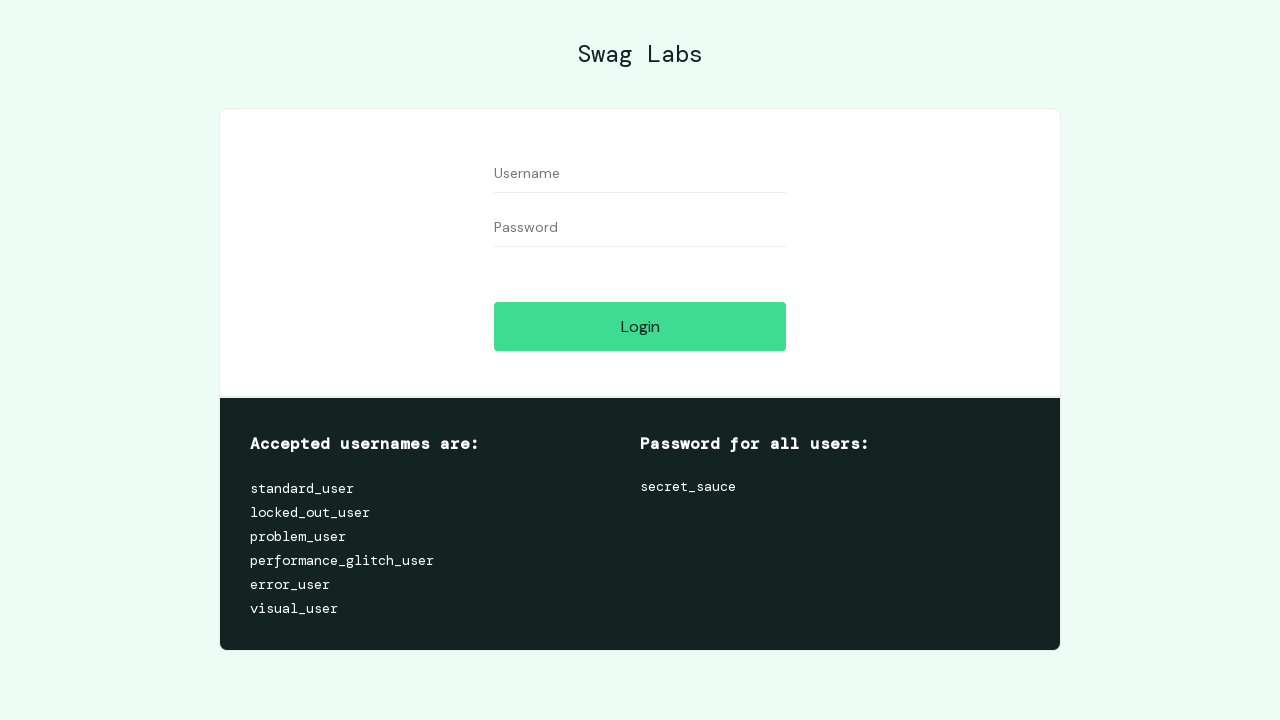

Left username field empty on #user-name
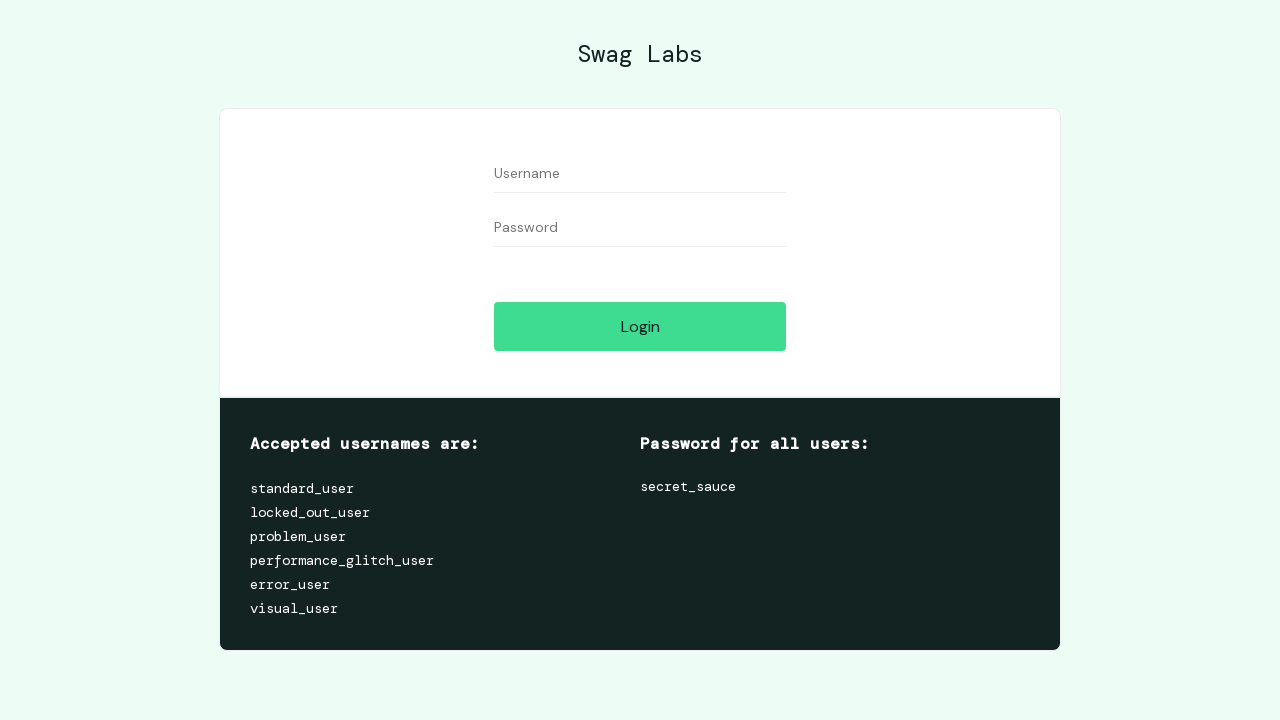

Left password field empty on #password
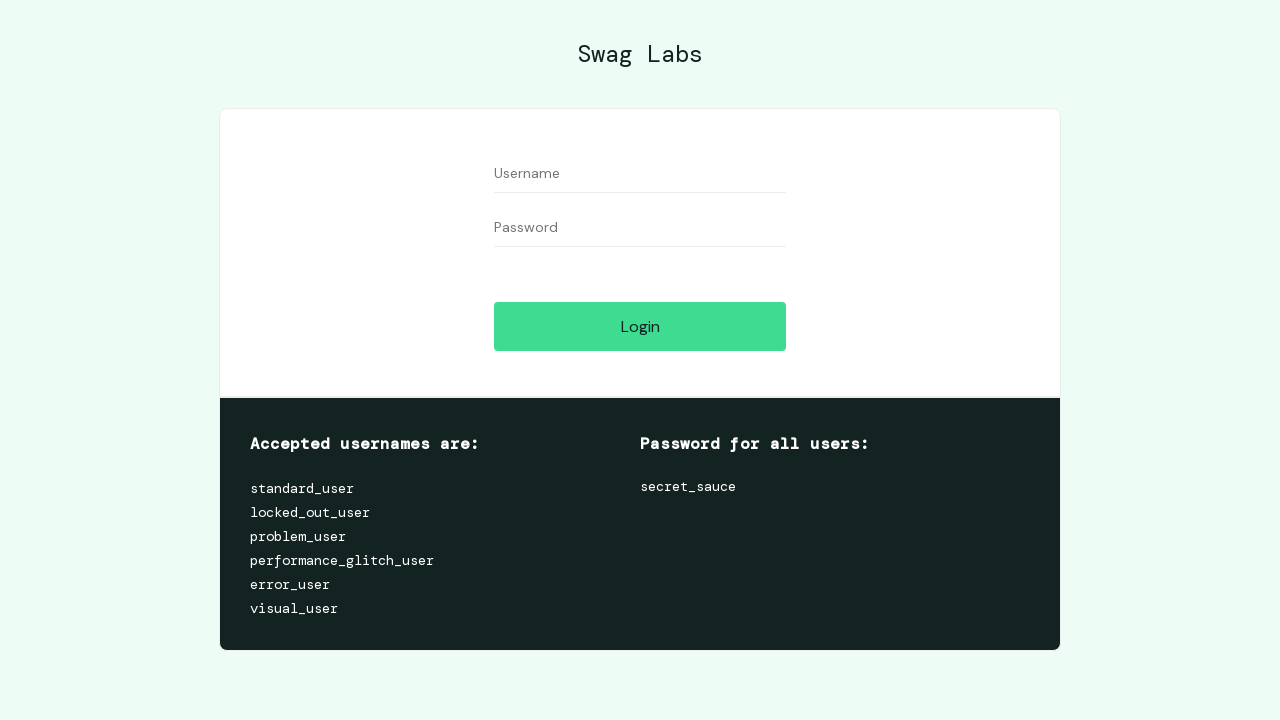

Clicked login button with empty credentials at (640, 326) on #login-button
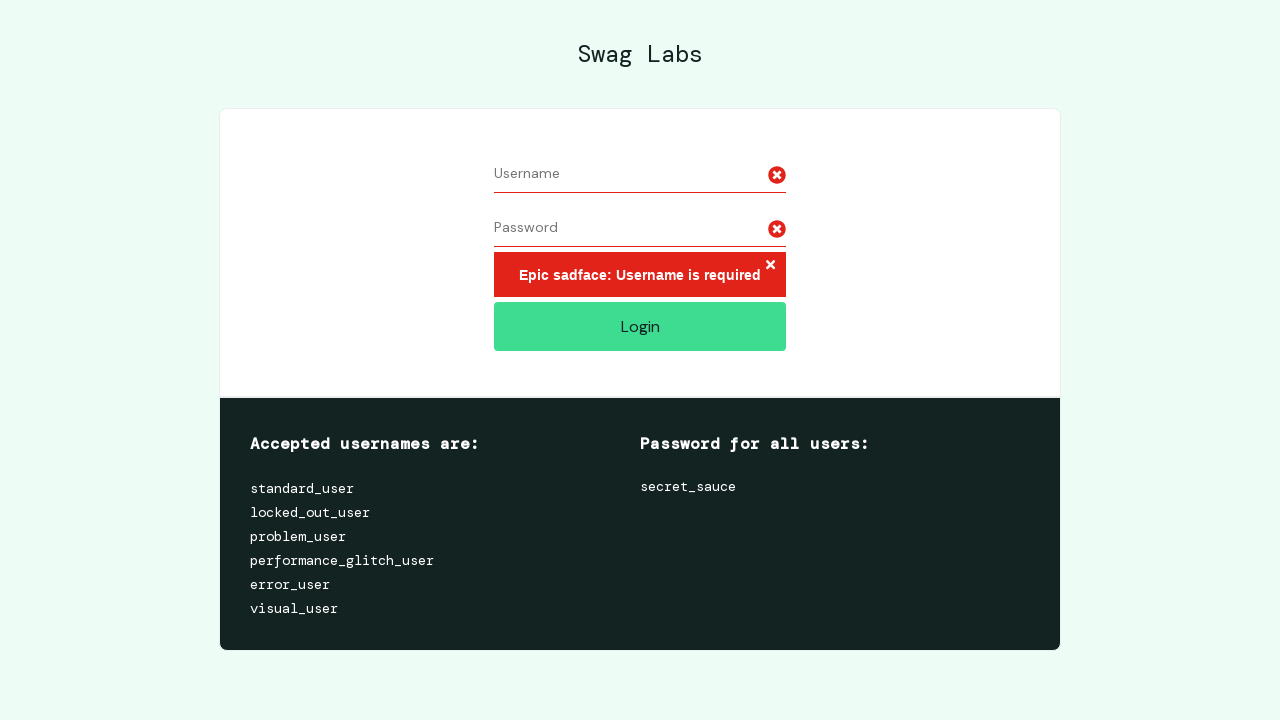

Error message element loaded
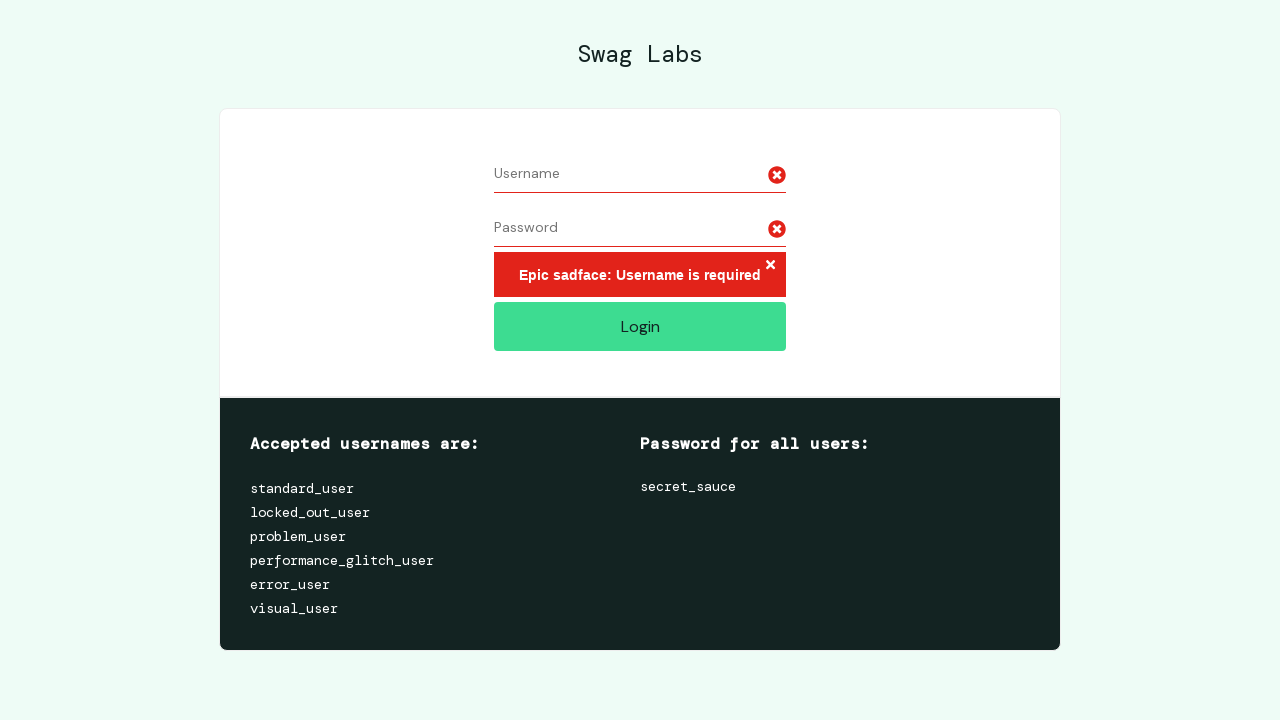

Retrieved error message: 'Epic sadface: Username is required'
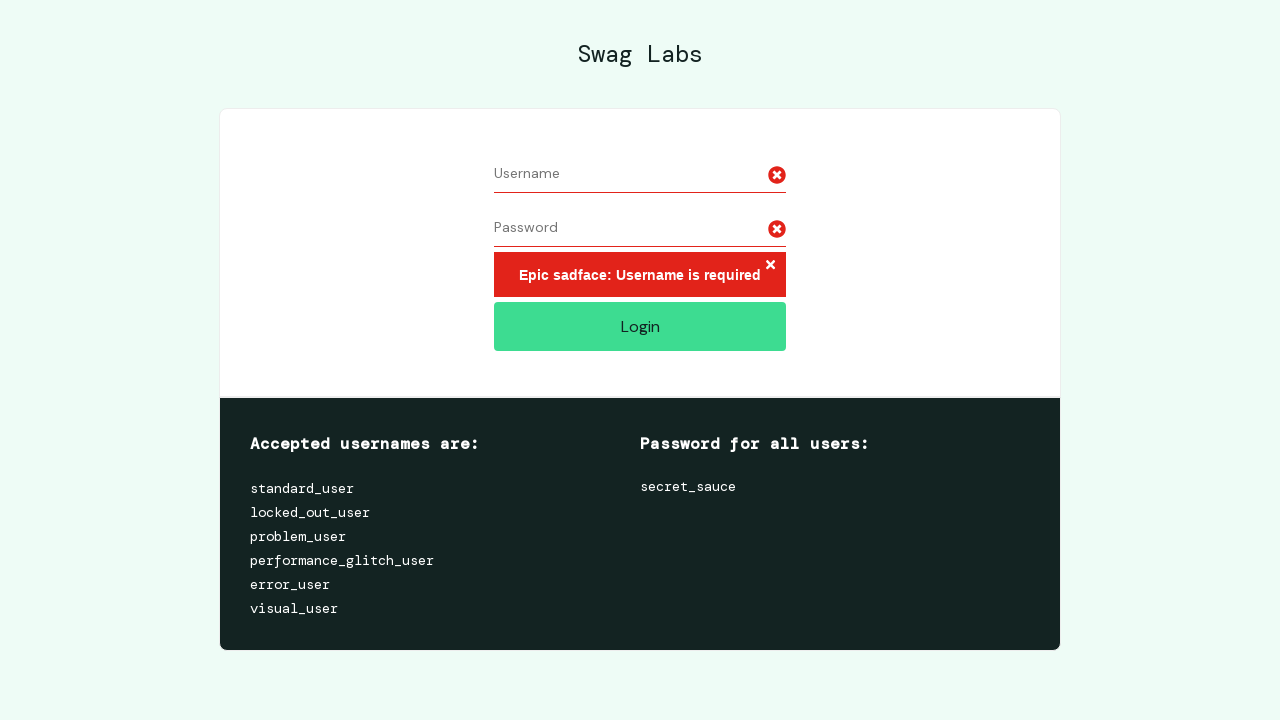

Verified error message matches expected text 'Epic sadface: Username is required'
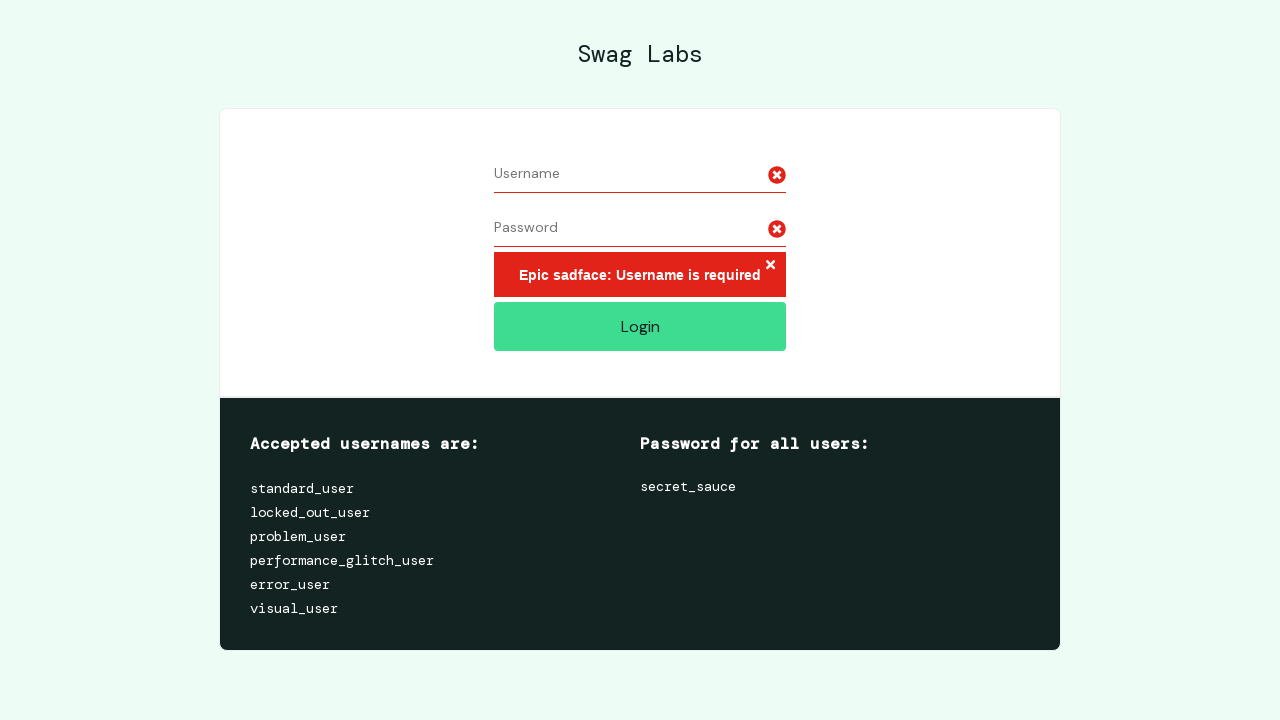

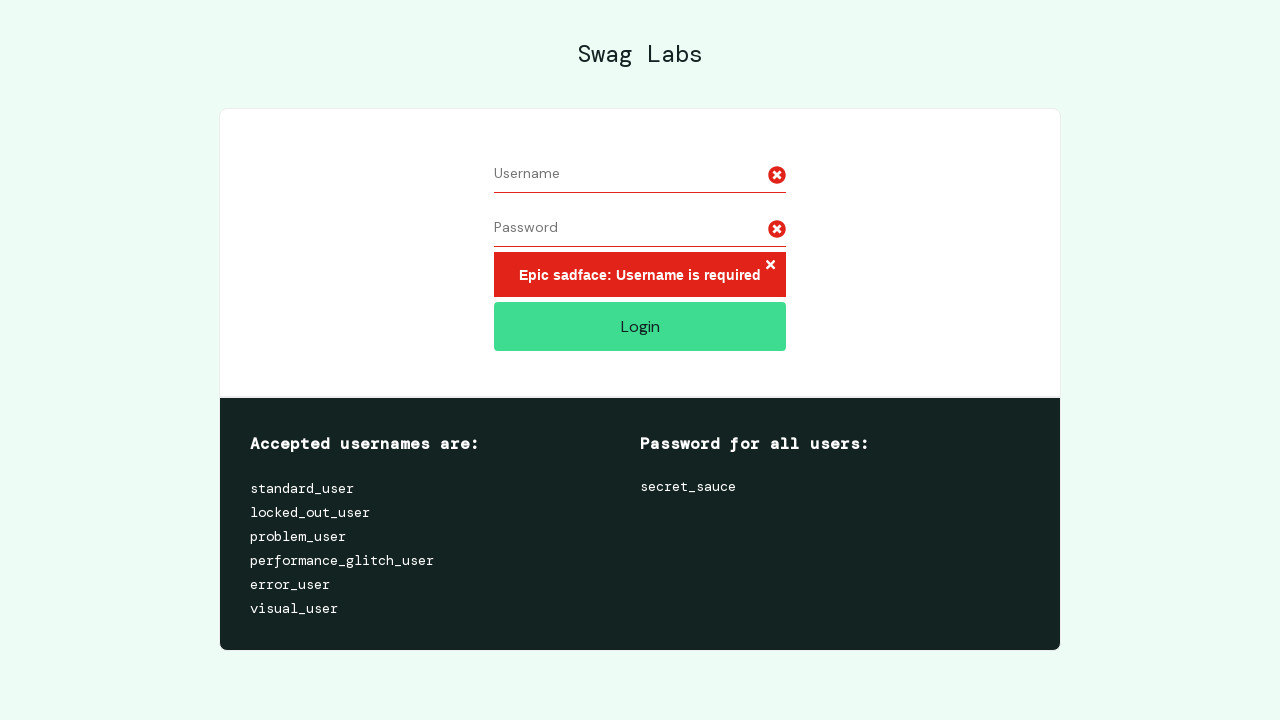